Tests the autocomplete suggestion box functionality by typing a partial country name and verifying that suggestions appear in the dropdown.

Starting URL: https://rahulshettyacademy.com/AutomationPractice/

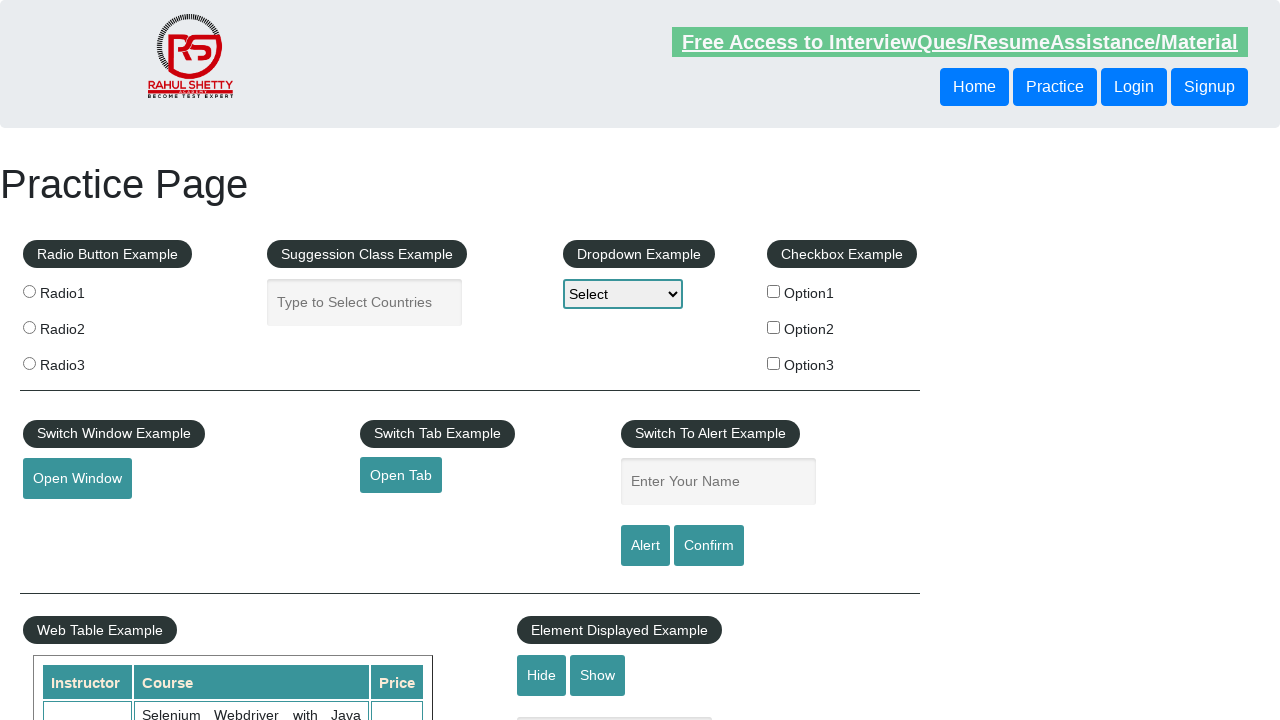

Typed 'ind' into autocomplete field to trigger suggestions on #autocomplete
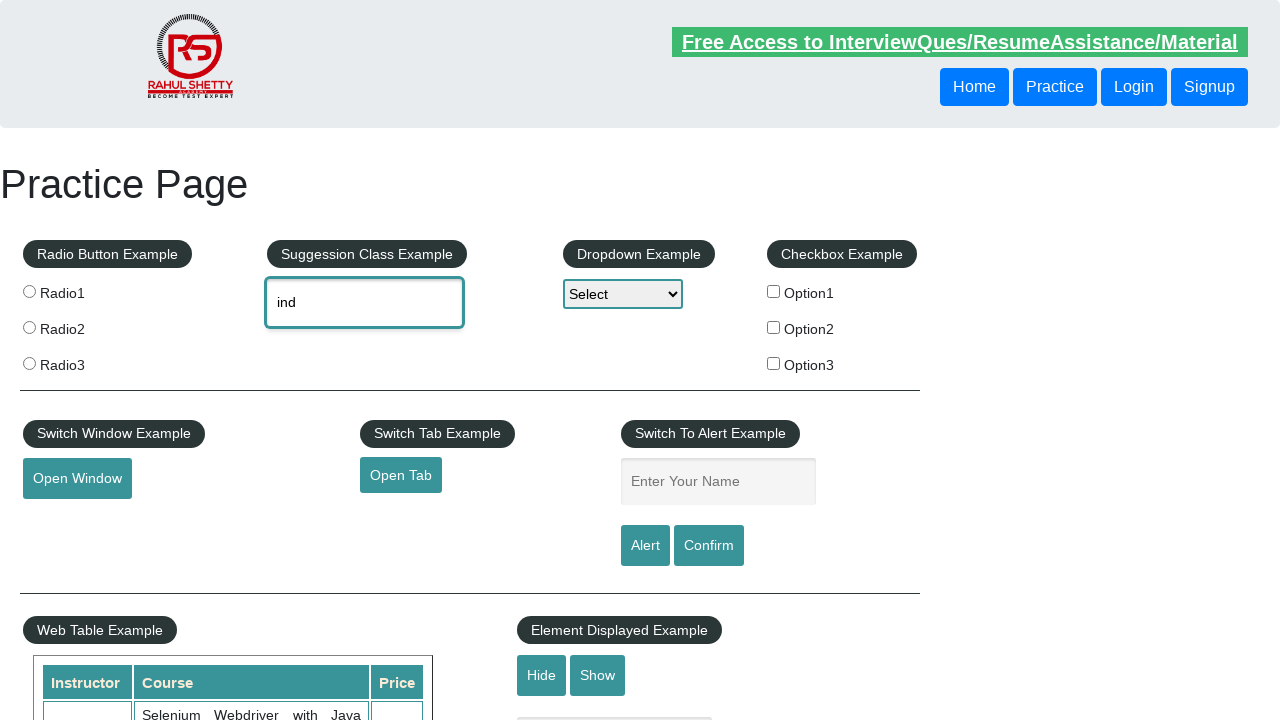

Suggestion dropdown appeared with autocomplete results
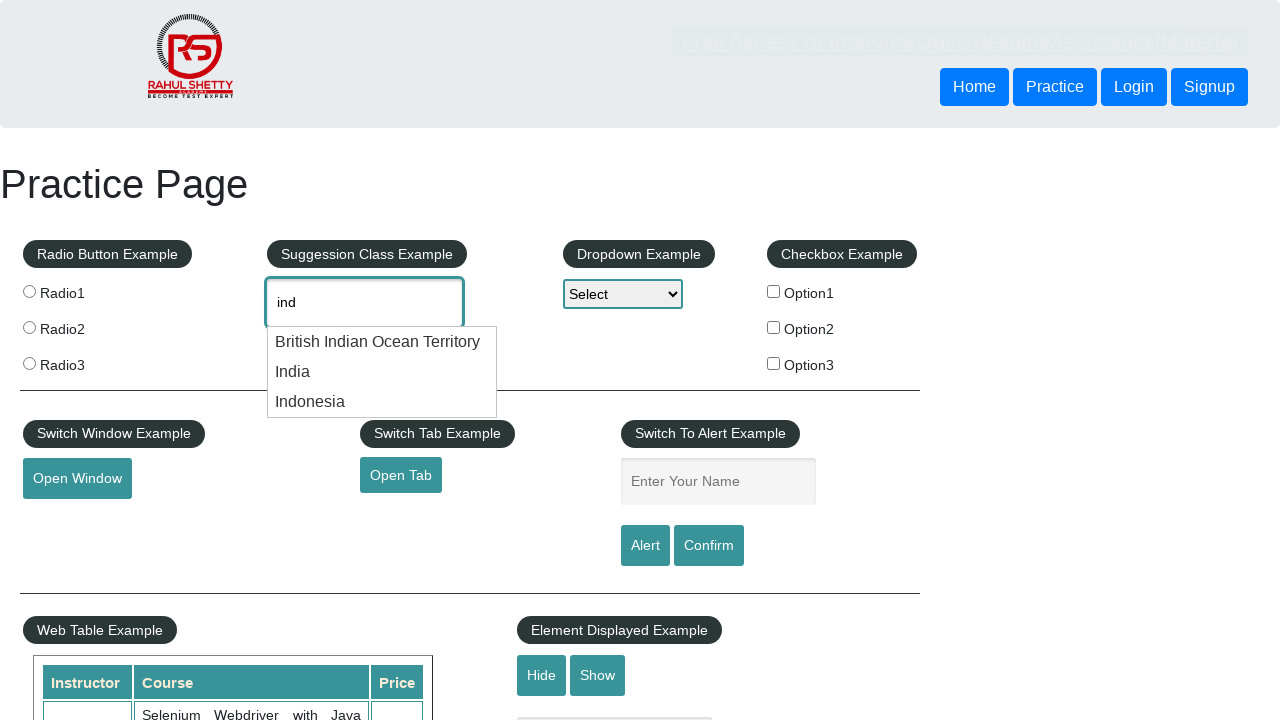

Verified first suggestion item is visible in dropdown
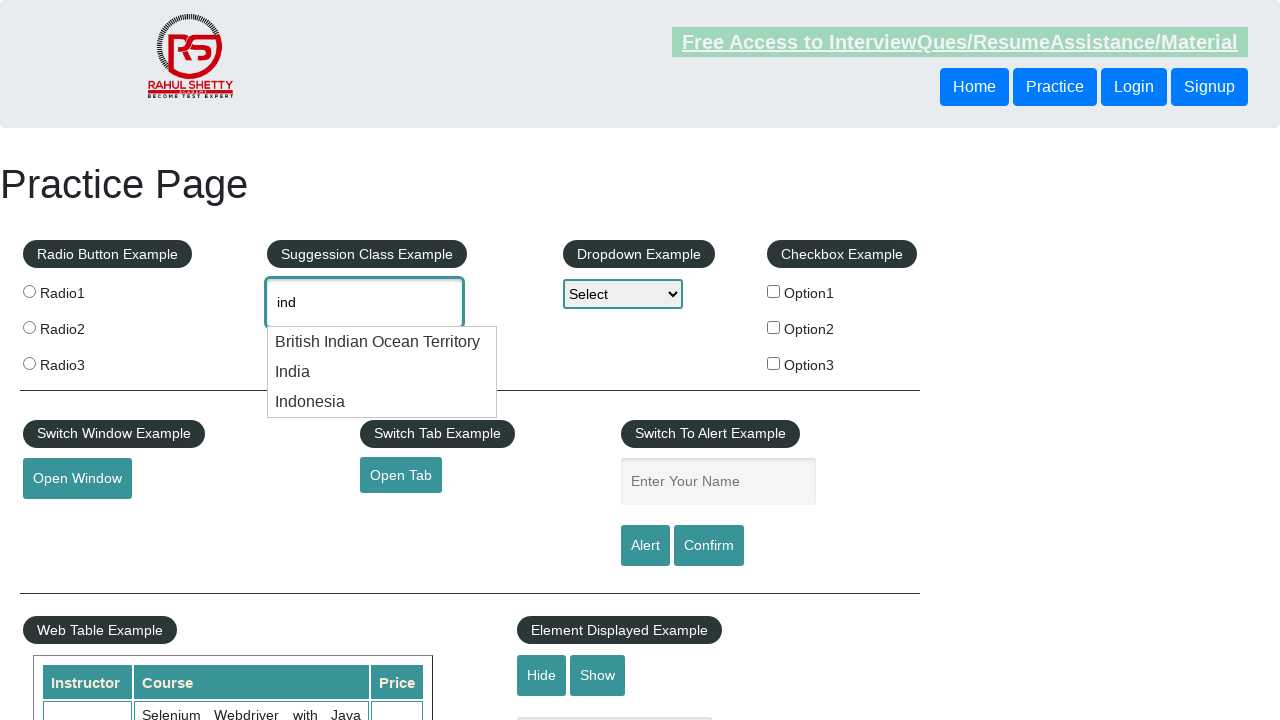

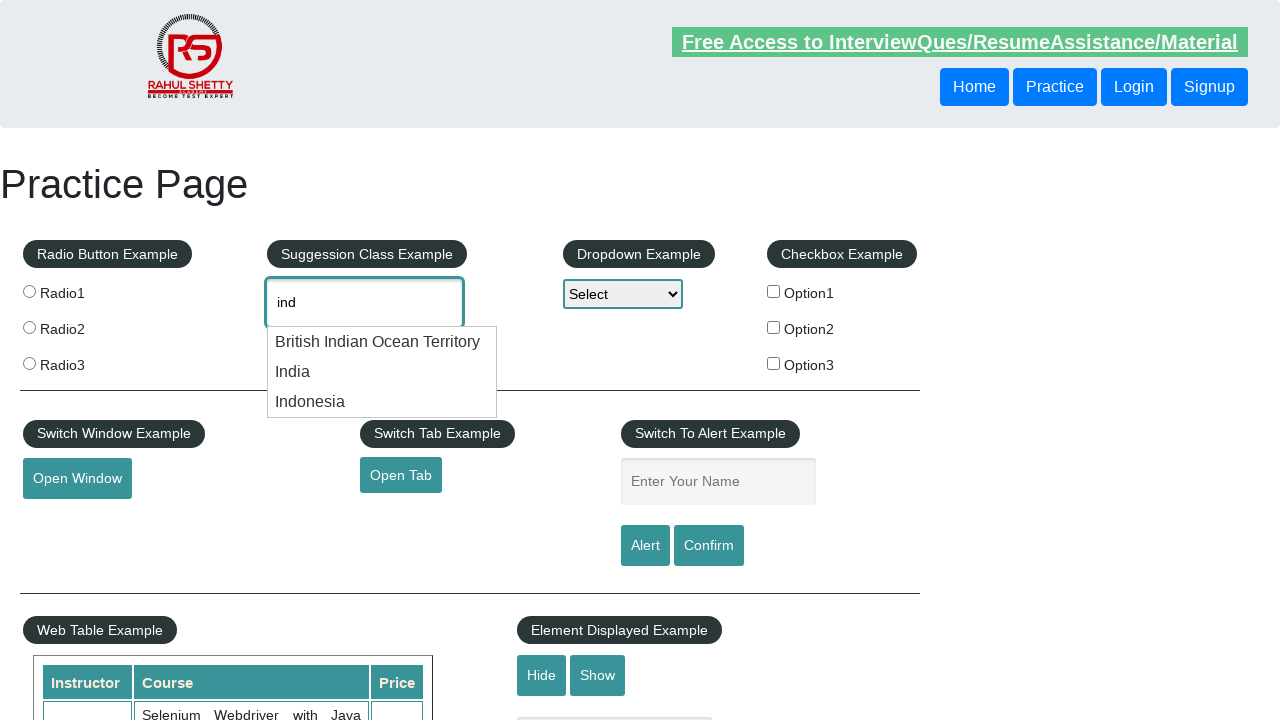